Tests dynamic dropdown functionality for flight booking by selecting origin and destination airports

Starting URL: https://rahulshettyacademy.com/dropdownsPractise

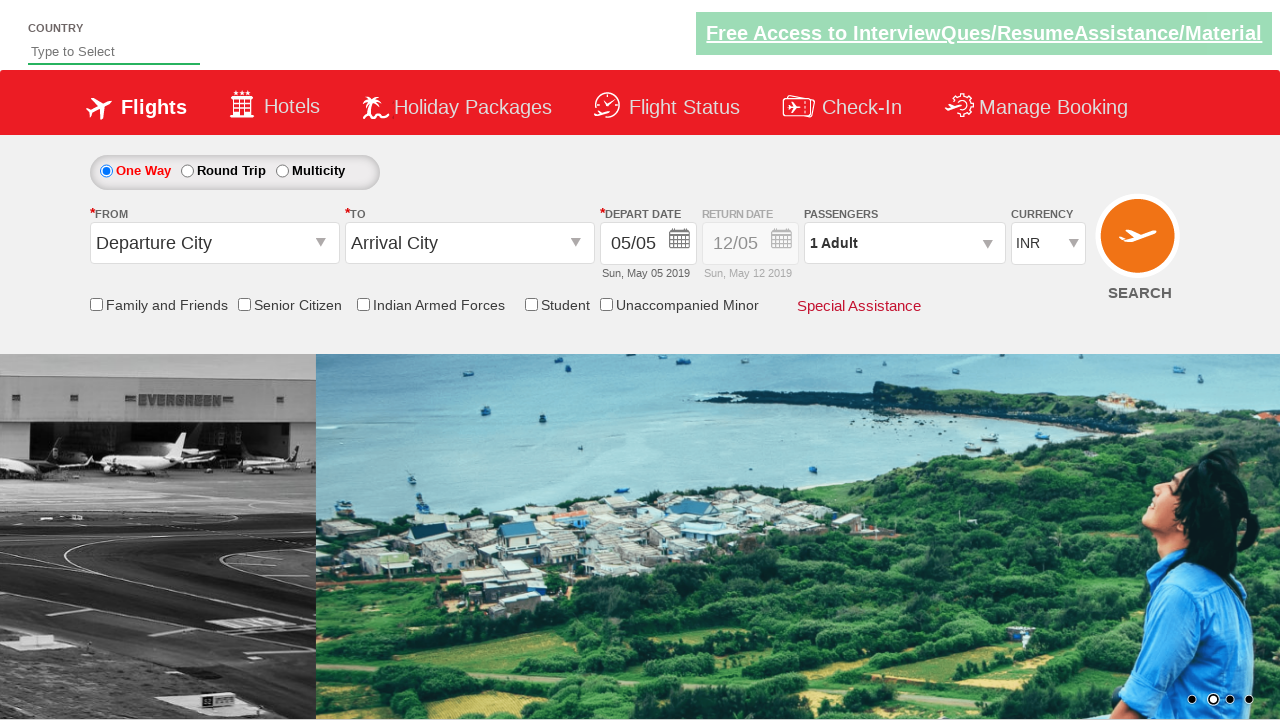

Clicked on origin station dropdown at (214, 243) on #ctl00_mainContent_ddl_originStation1_CTXT
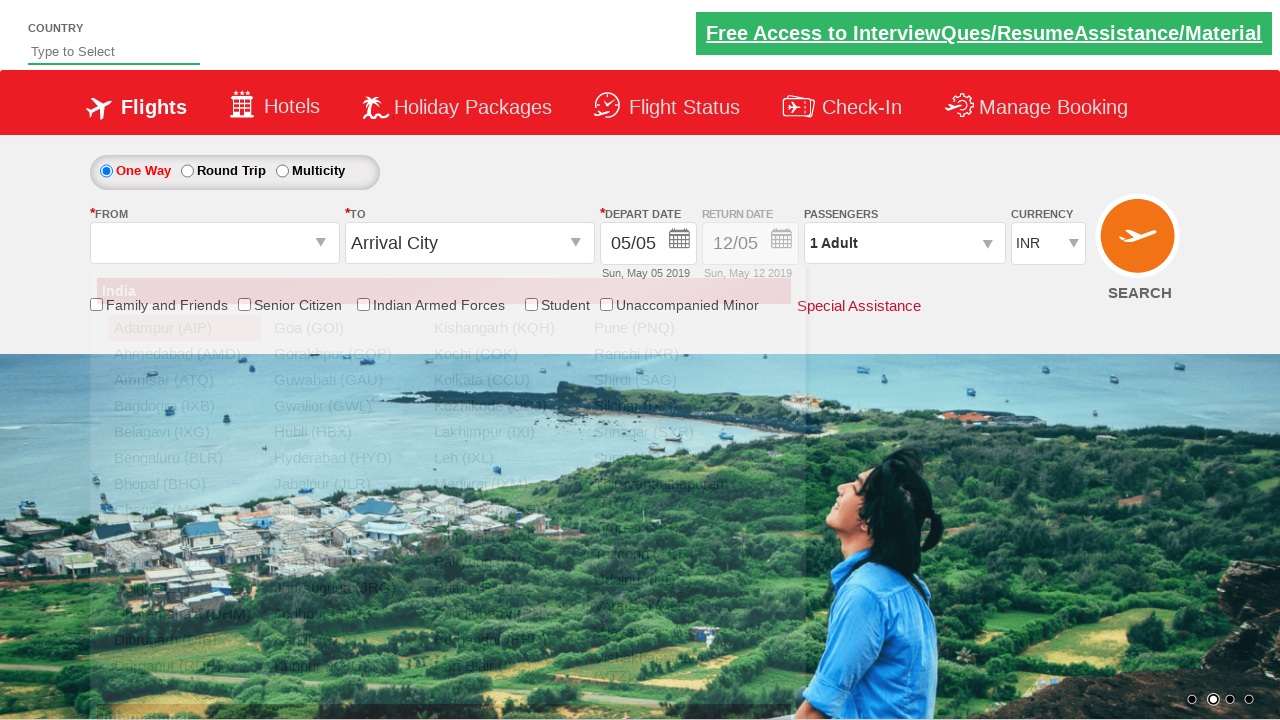

Waited for dropdown to load
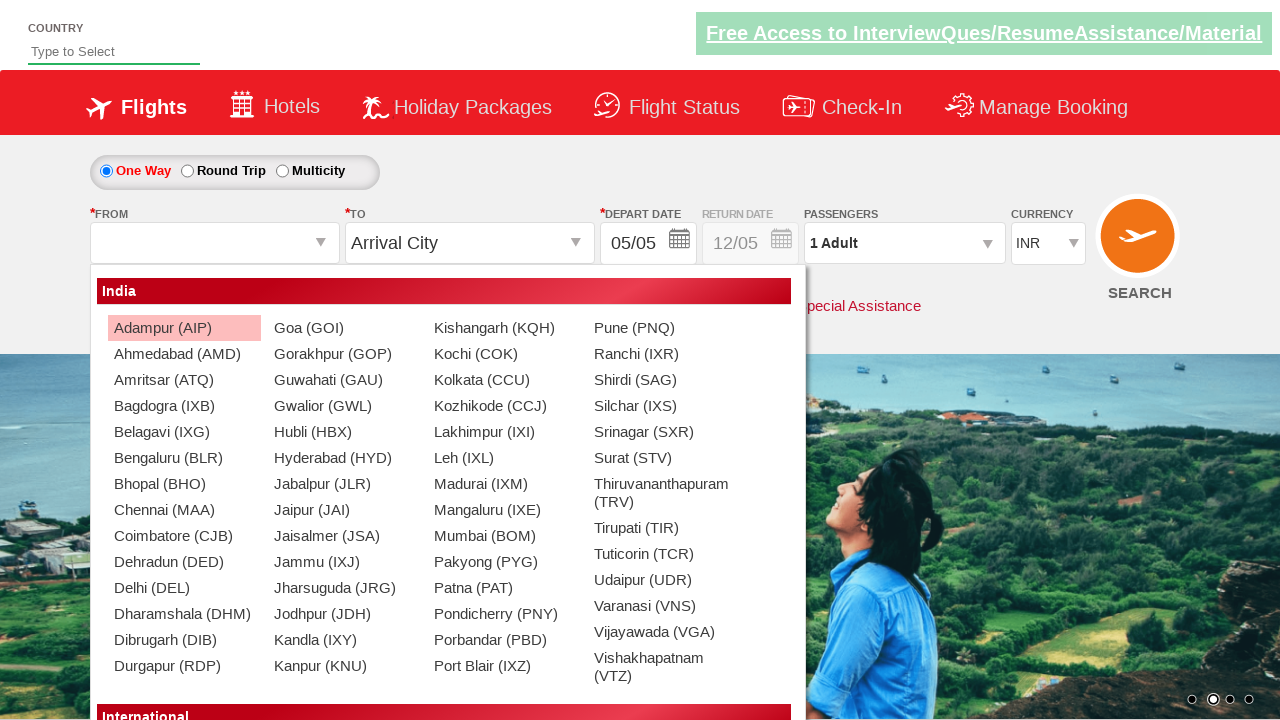

Selected Bangalore (BLR) as origin airport at (184, 458) on a[value='BLR']
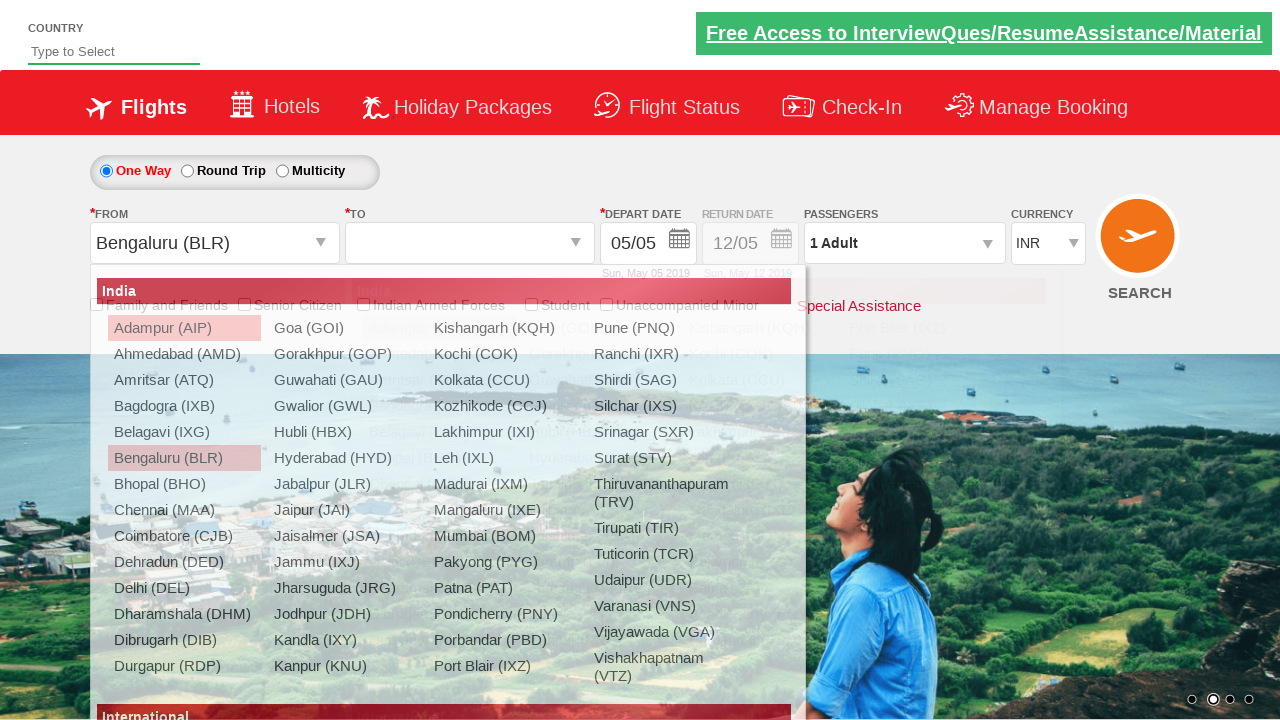

Selected Chennai (MAA) as destination airport at (439, 484) on div[id='ctl00_mainContent_ddl_destinationStation1_CTNR'] a[value='MAA']
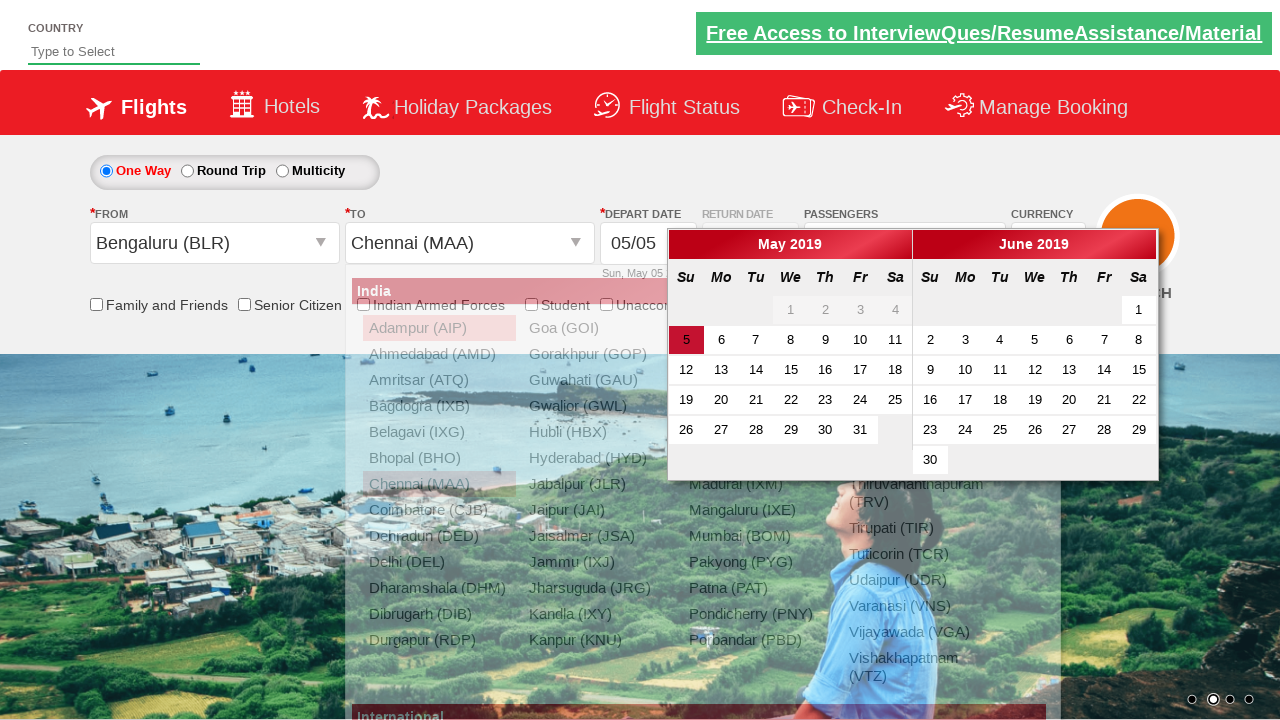

Verified origin selection text:  Chennai (MAA)
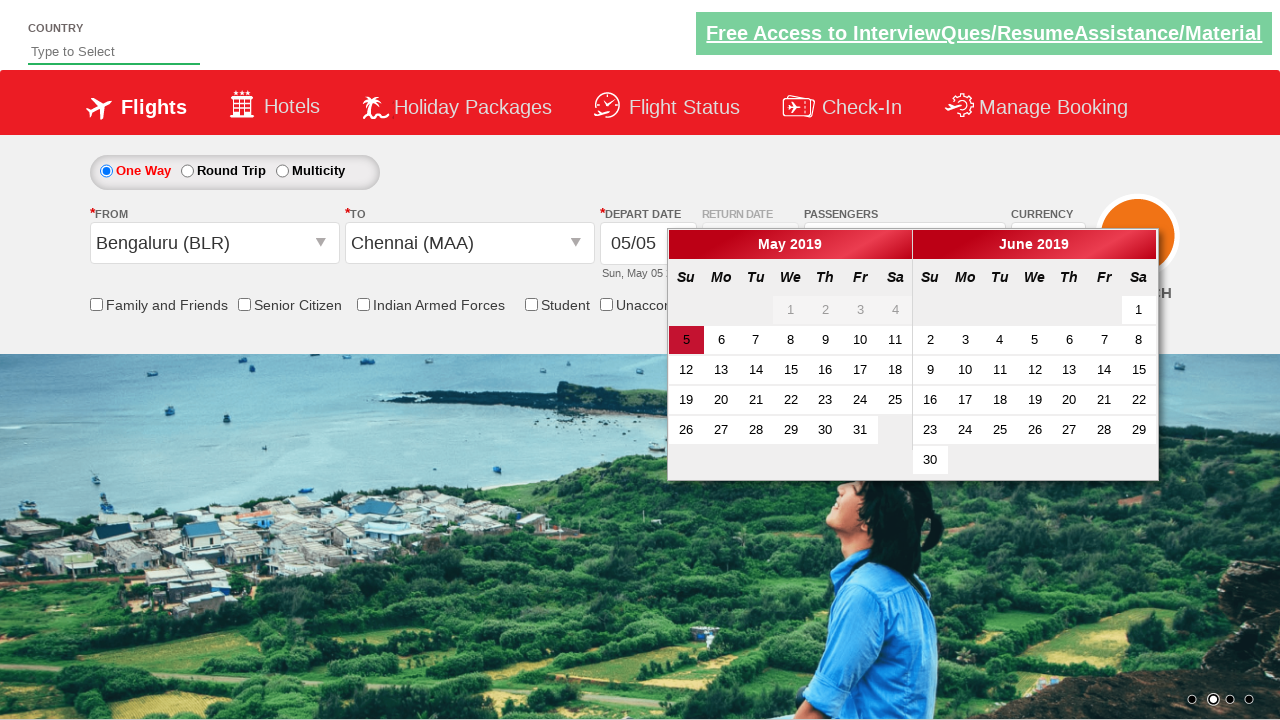

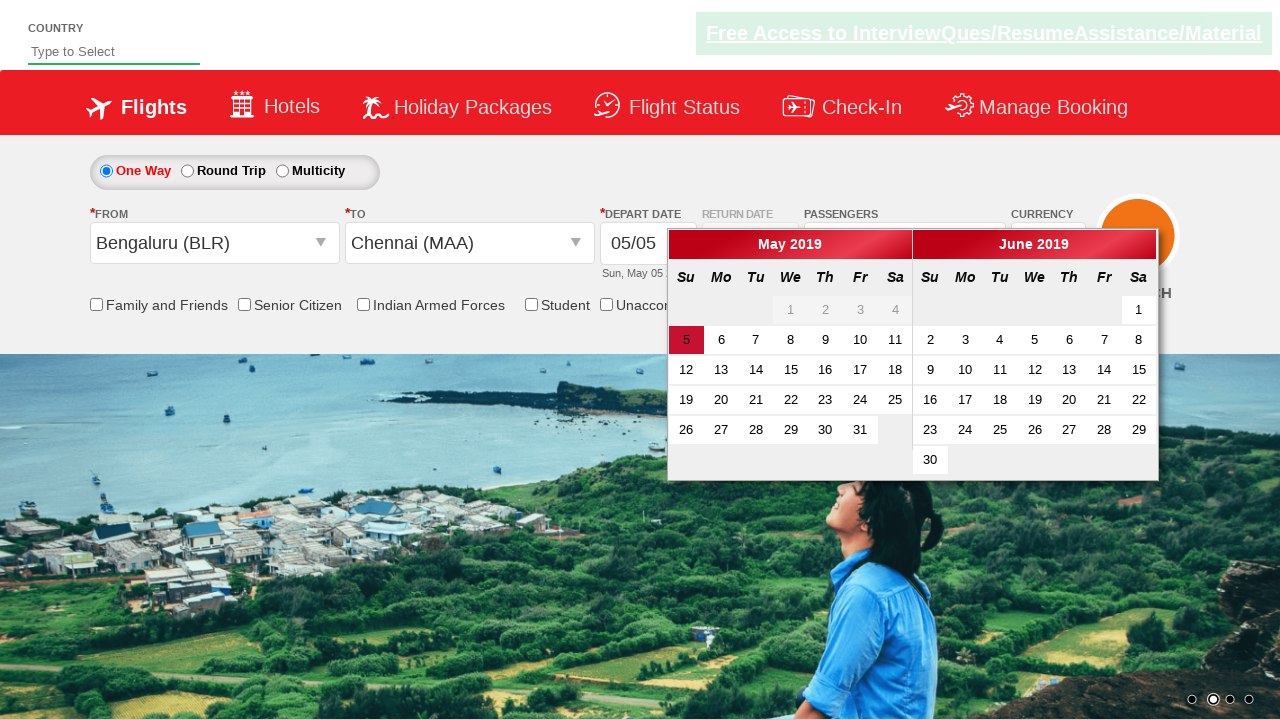